Tests select menu functionality by navigating through dropdown options using keyboard arrow keys and selecting an option

Starting URL: https://demoqa.com/select-menu

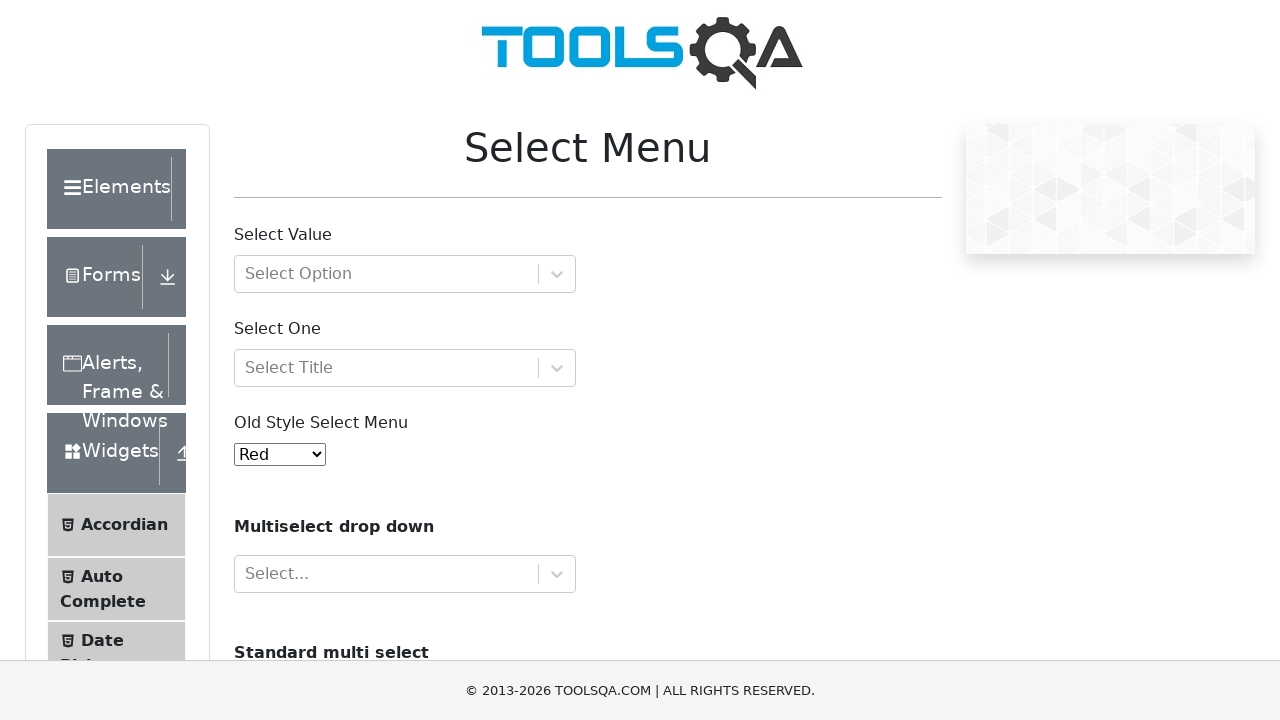

Clicked on the select menu input field to open dropdown at (247, 274) on #react-select-2-input
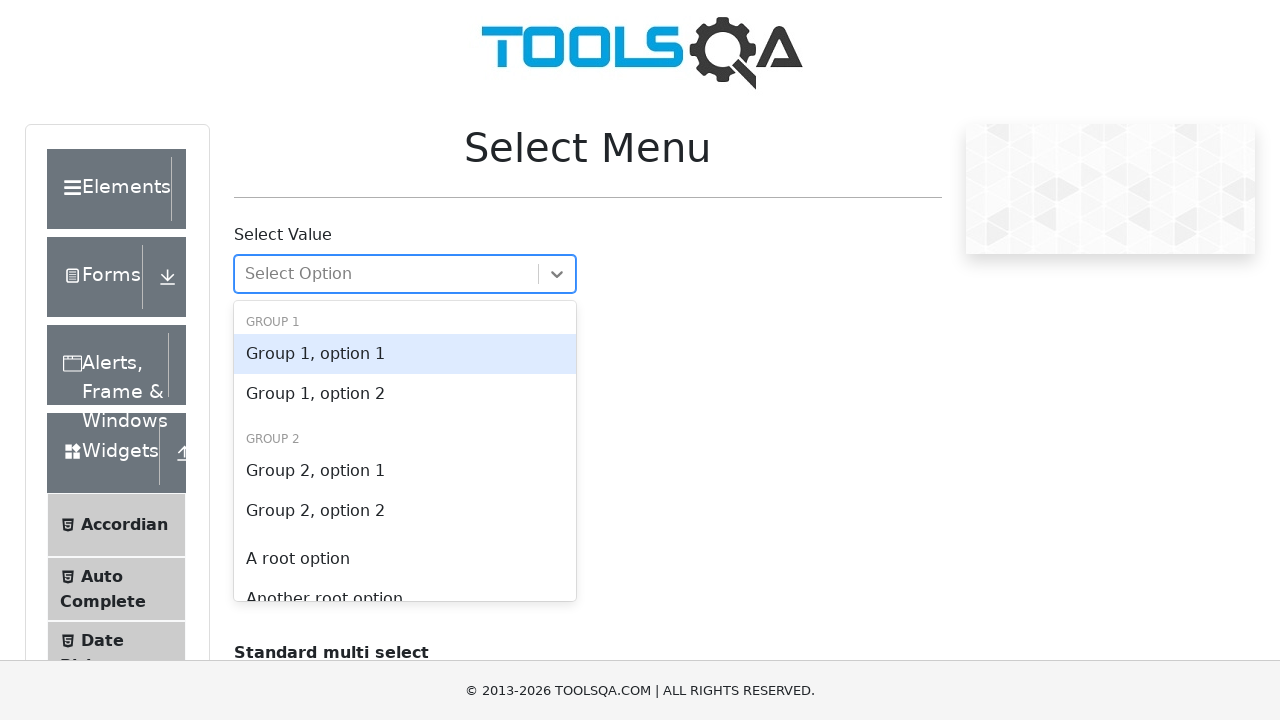

Pressed ArrowDown to navigate to next option
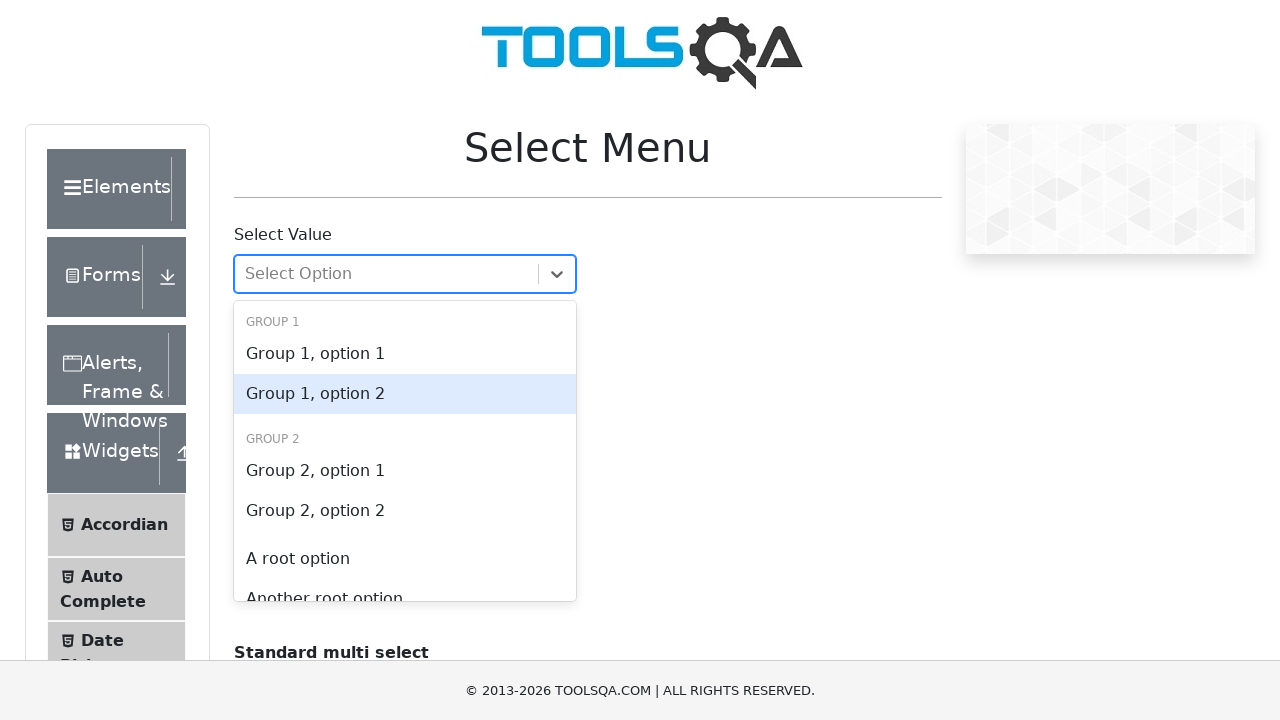

Pressed ArrowDown to navigate to next option
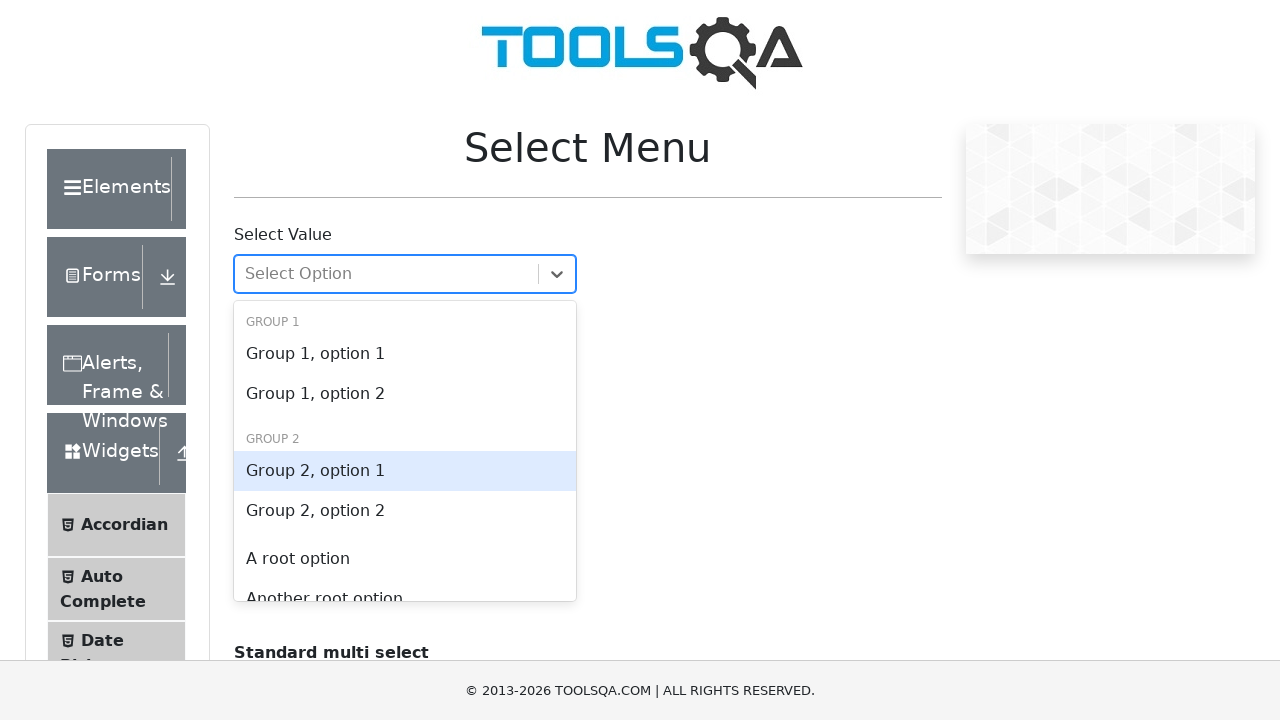

Pressed ArrowDown to navigate to next option
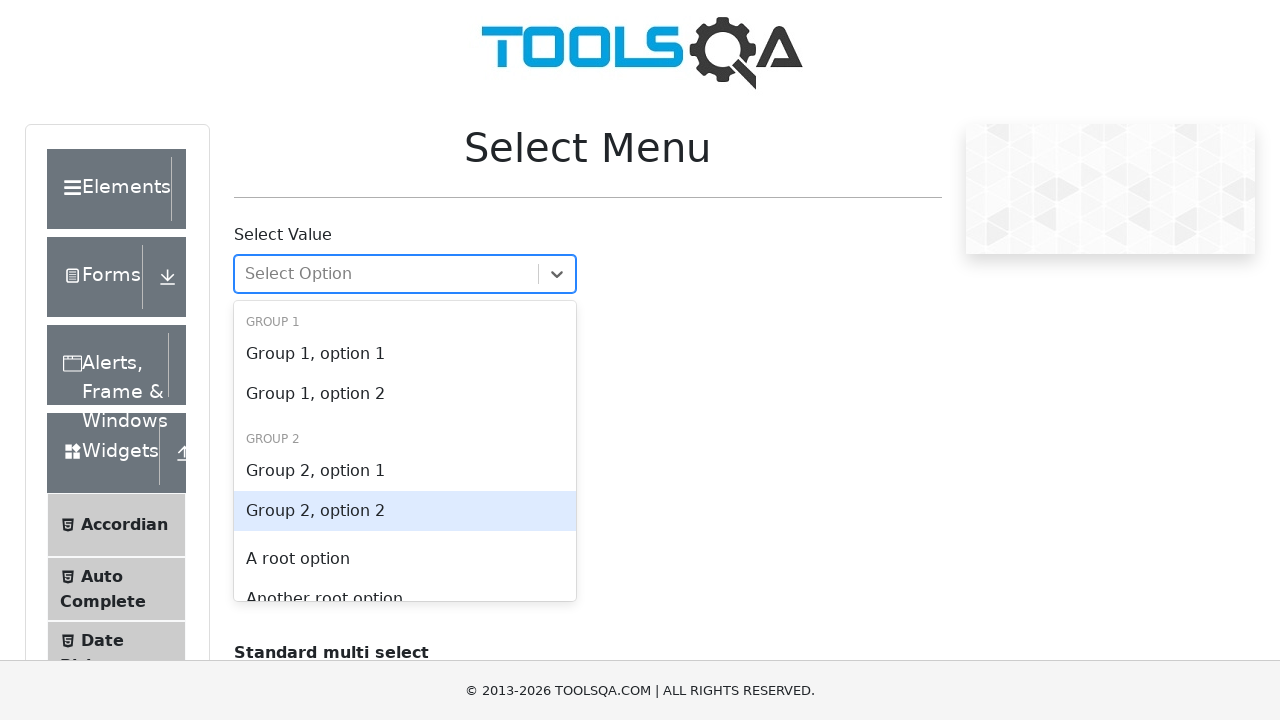

Pressed Enter to select the highlighted option
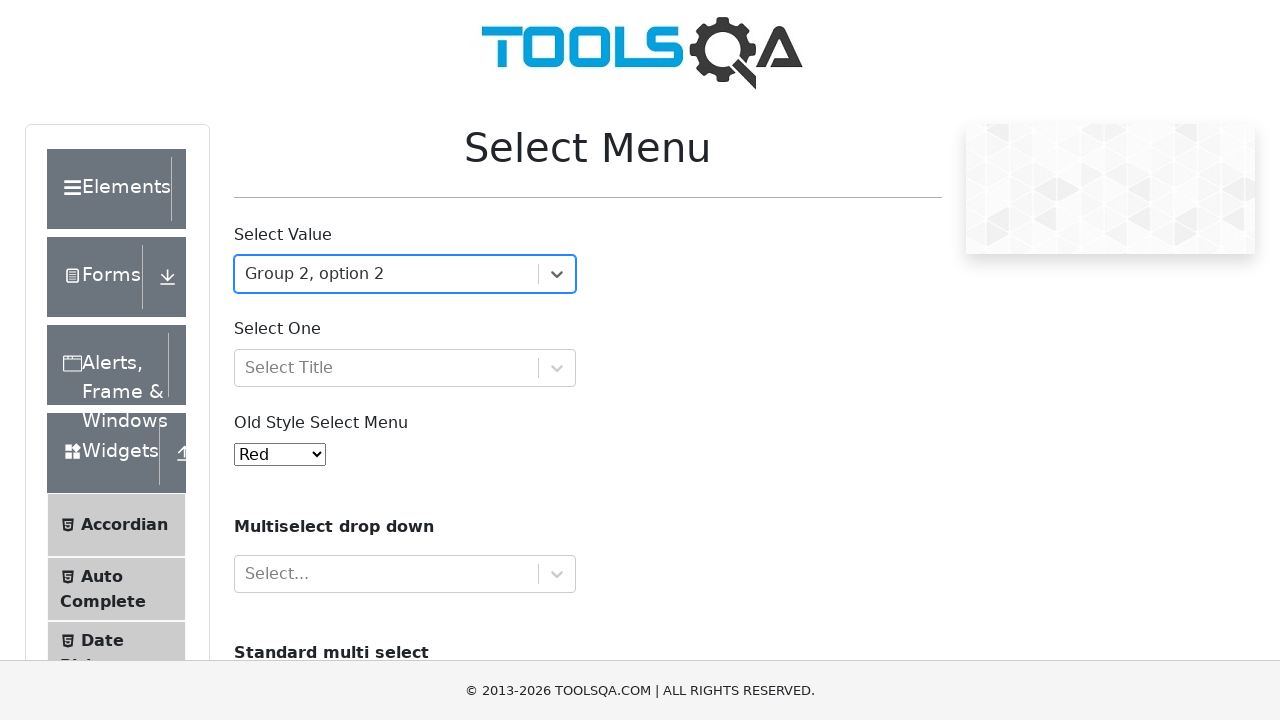

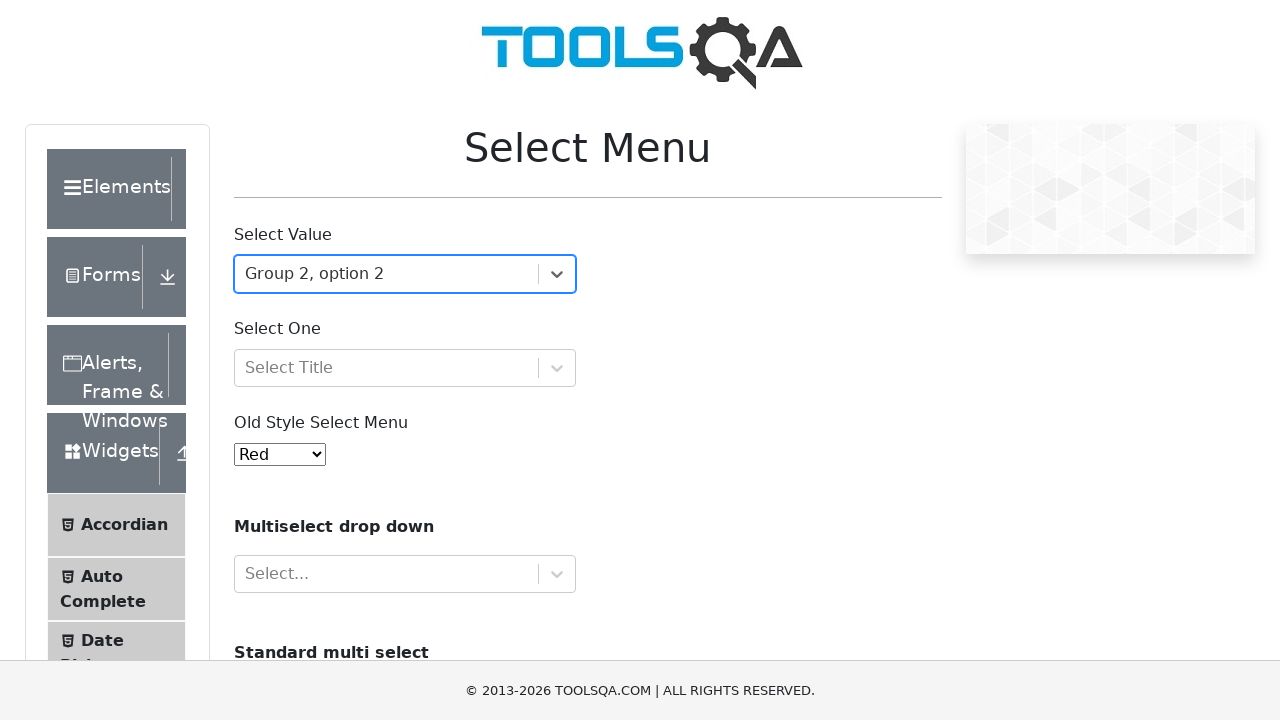